Tests handling a prompt dialog by clicking the prompt button, entering text, and accepting the prompt

Starting URL: https://testautomationpractice.blogspot.com/

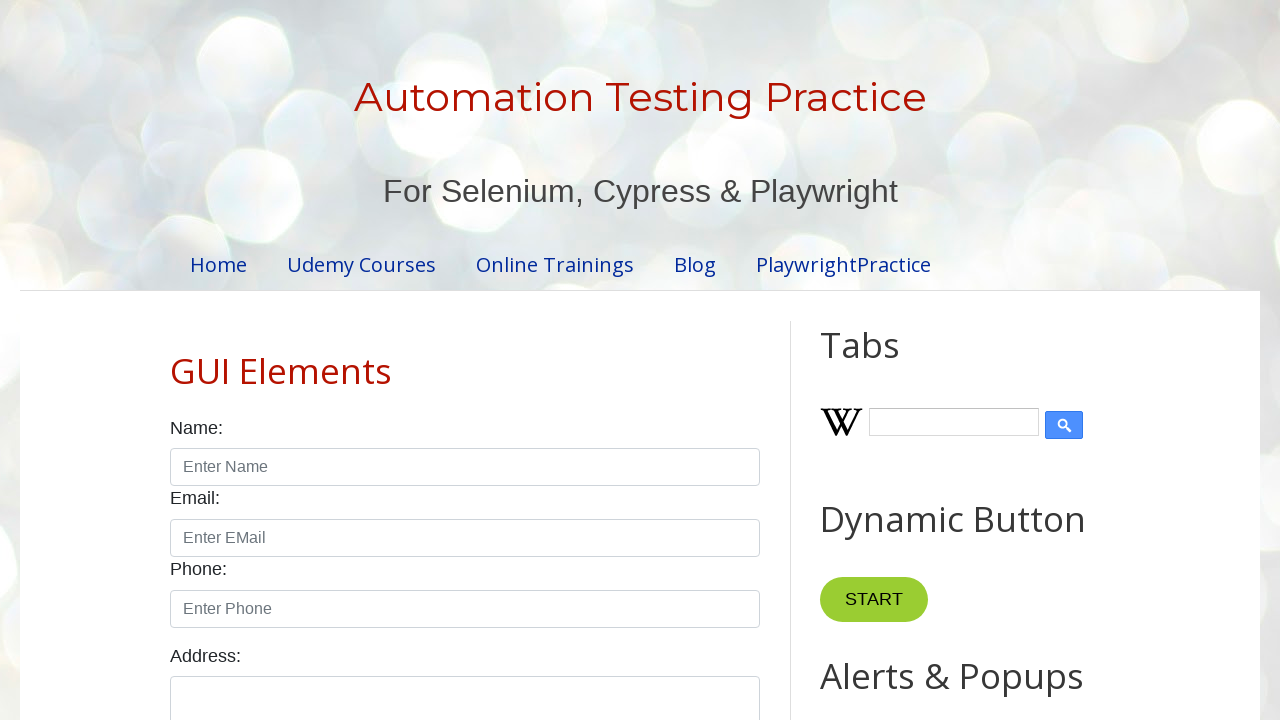

Set up dialog handler to accept prompt with 'playwright' text
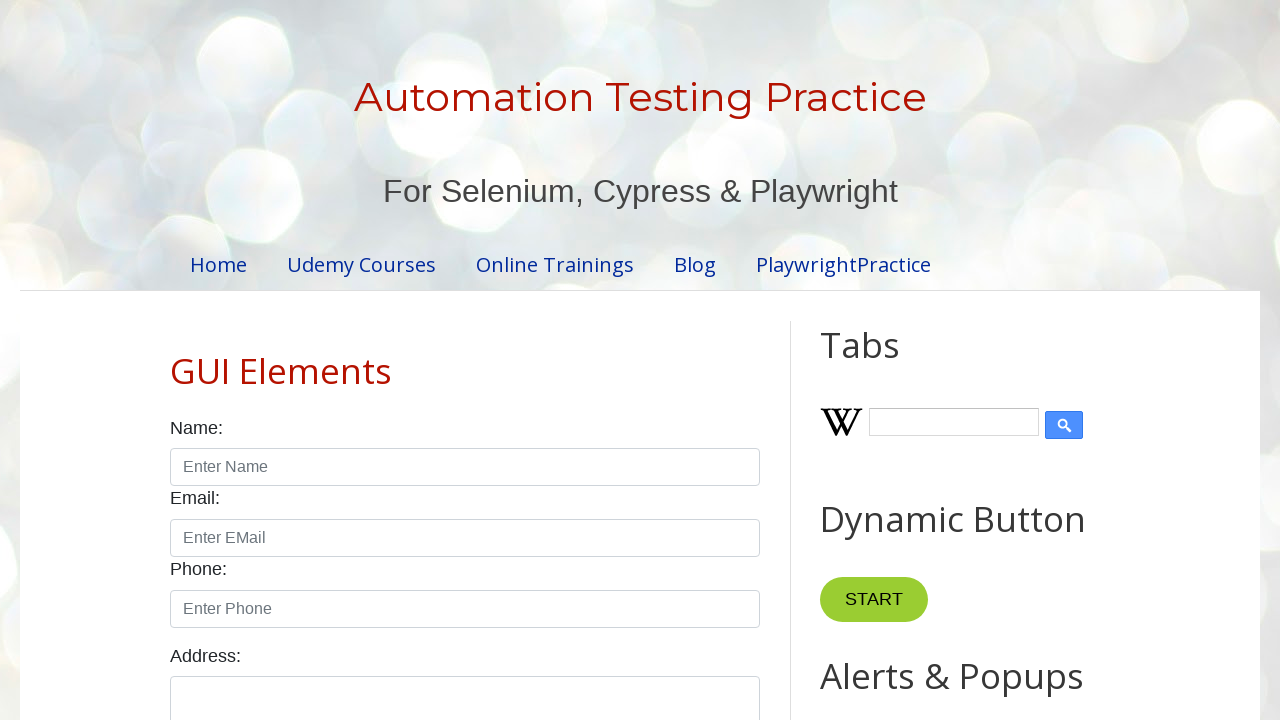

Clicked prompt button to trigger prompt dialog at (890, 360) on xpath=//button[@id="promptBtn"]
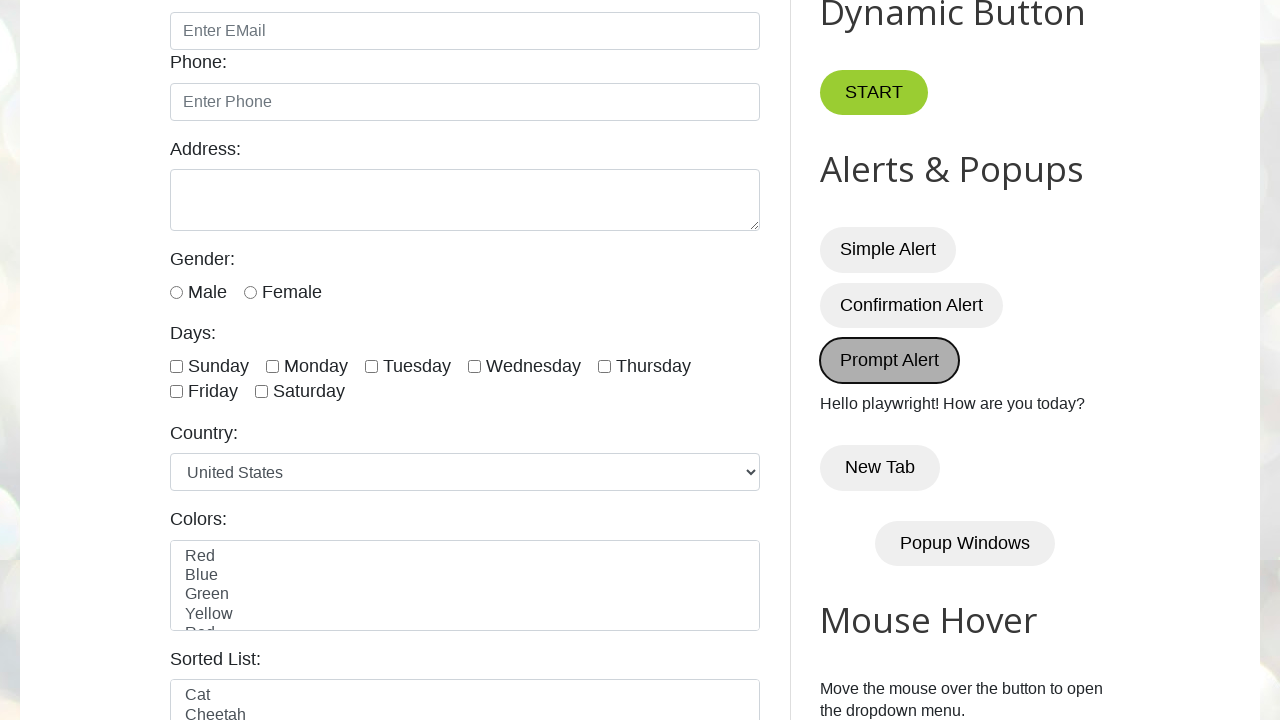

Prompt result text appeared on page
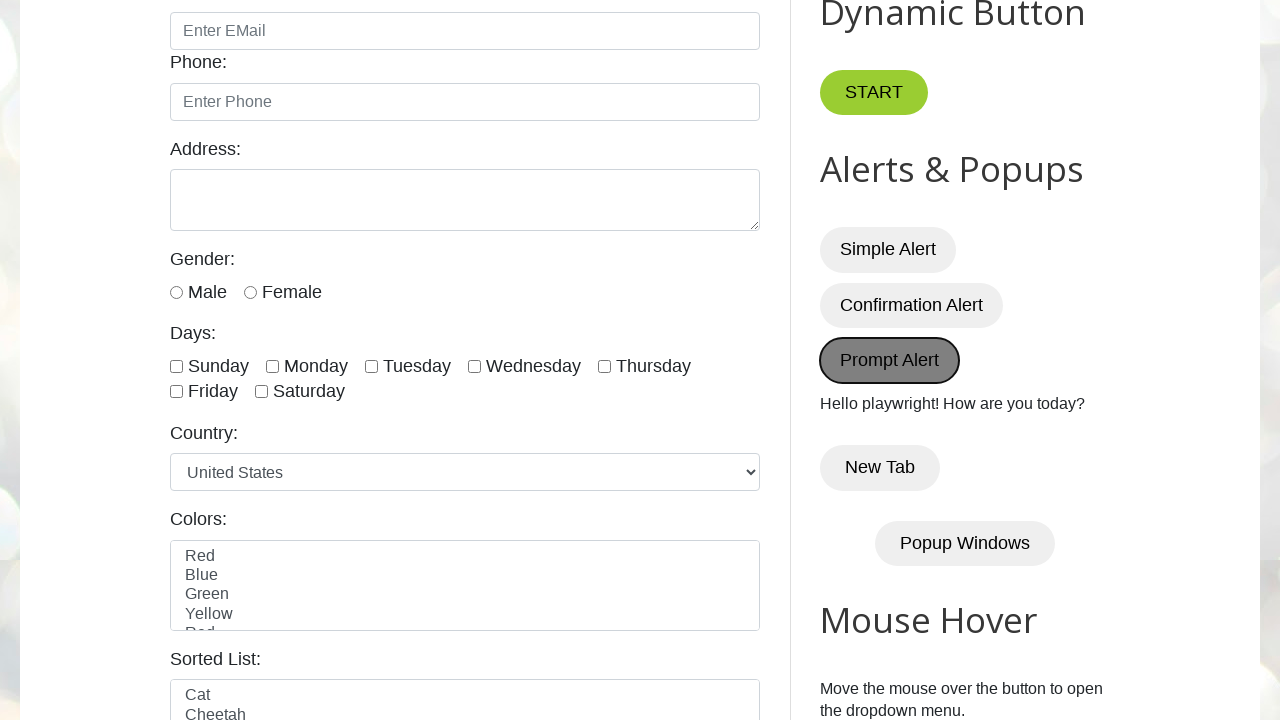

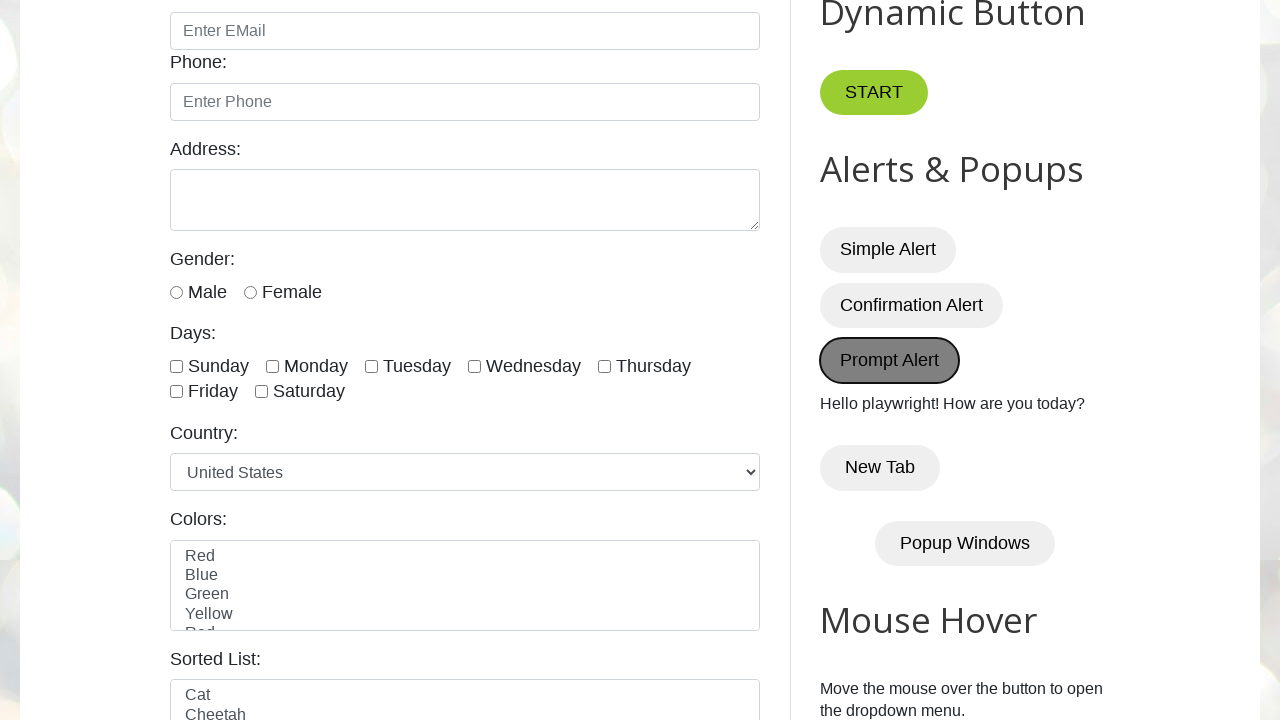